Navigates to the Rameshsoft website homepage and verifies the page loads

Starting URL: https://www.rameshsoft.com/

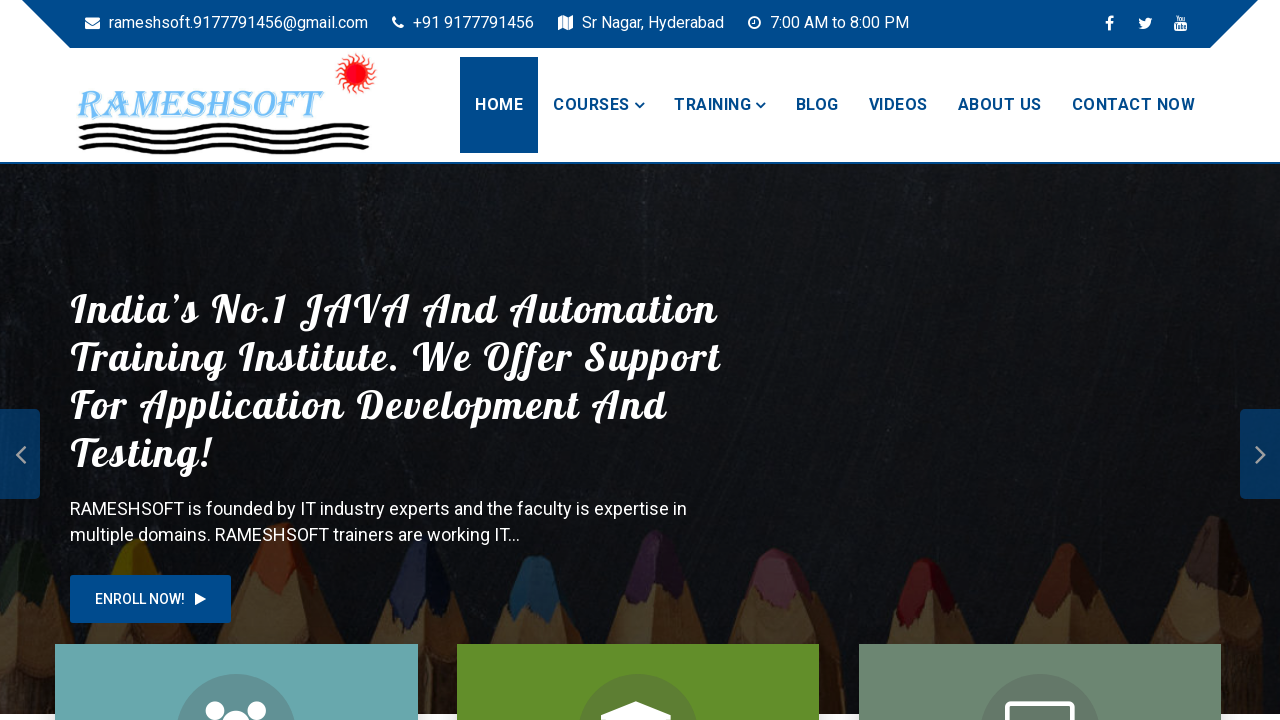

Navigated to Rameshsoft website homepage
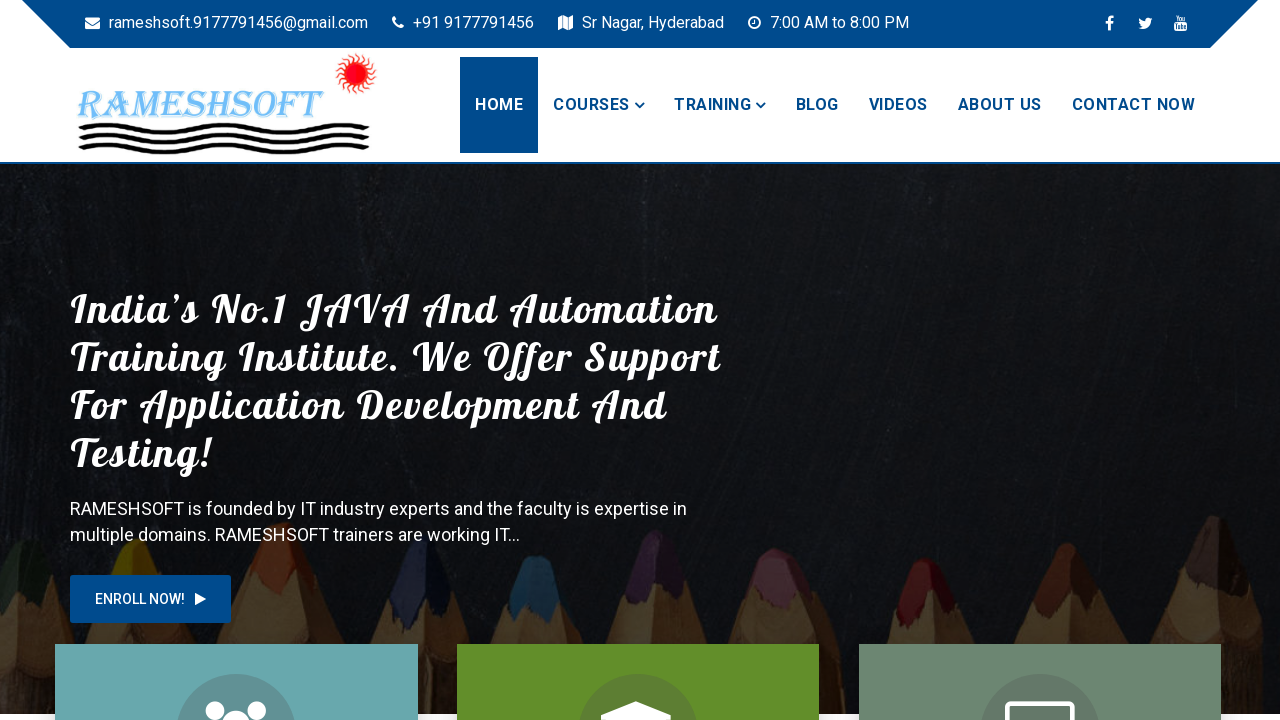

Page DOM content loaded completely
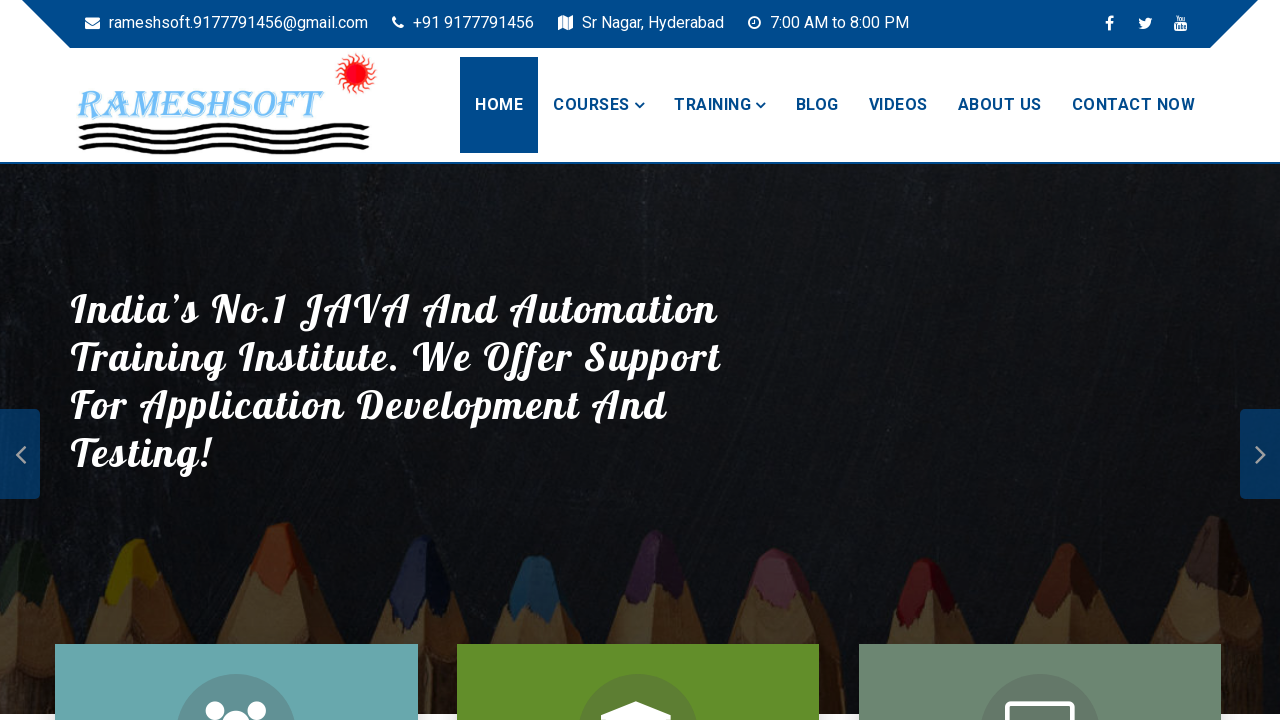

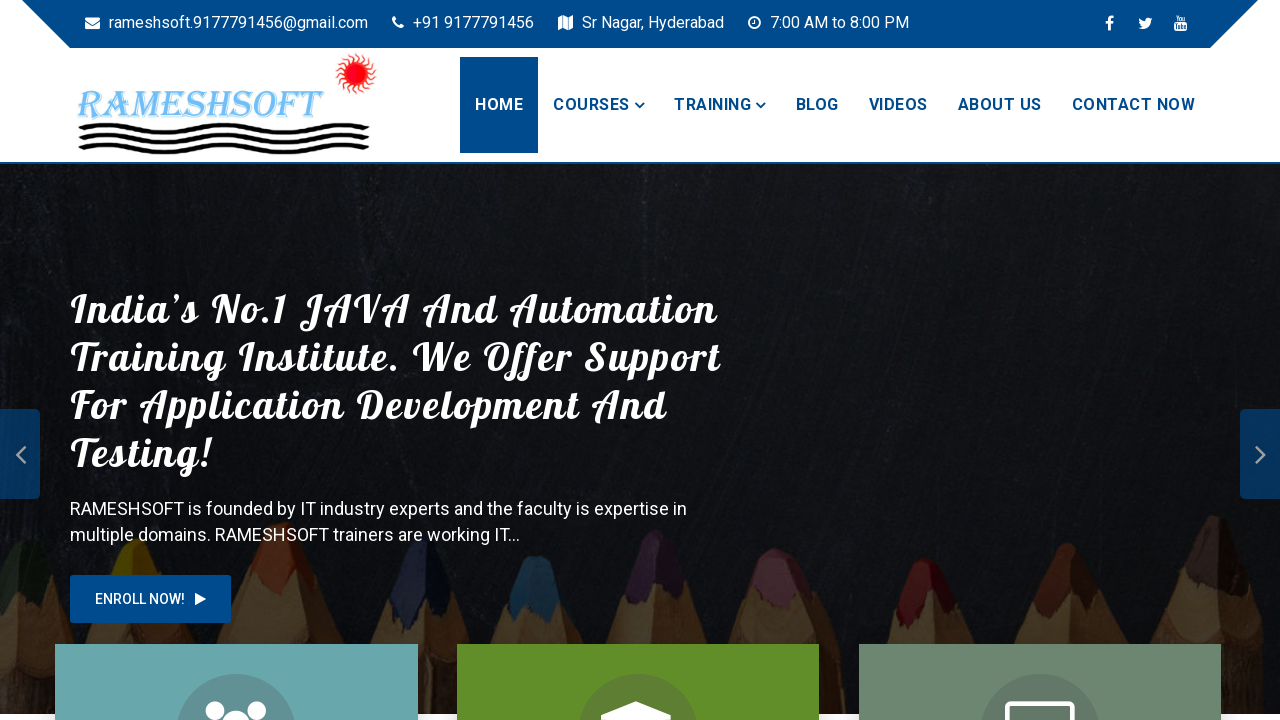